Tests handling of a JavaScript alert box by navigating to the Alert section, triggering a normal alert, and accepting it

Starting URL: https://manojkumar4636.github.io/Selenium_Practice_Hub/home.html

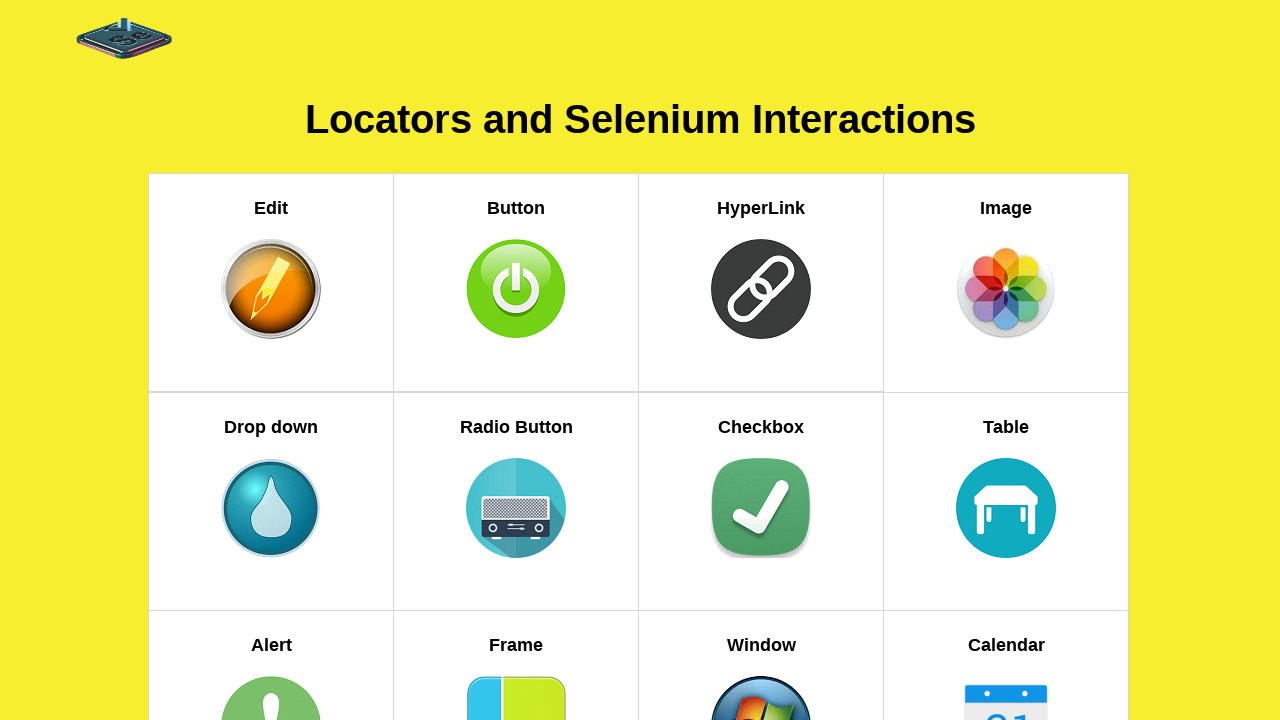

Clicked on Alert section link at (271, 612) on xpath=//h5[text()='Alert']//parent::a
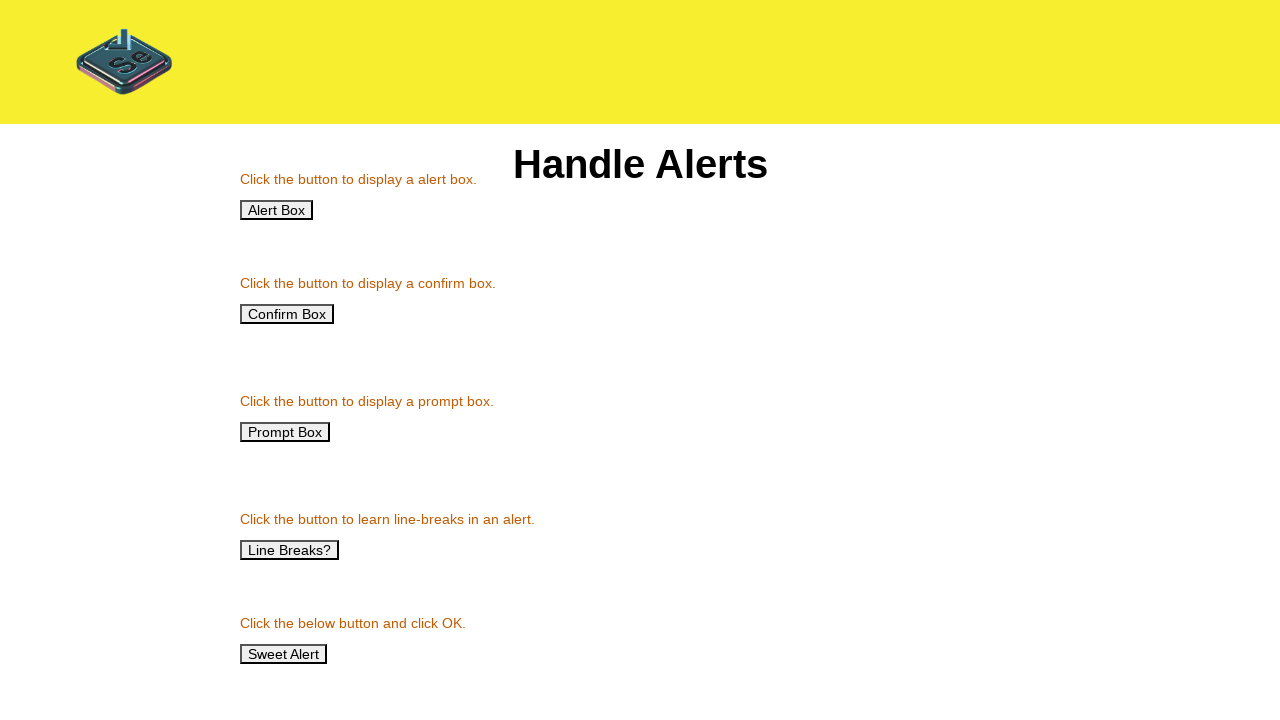

Clicked button to trigger normal alert at (276, 210) on xpath=//button[@onClick='normalAlert()']
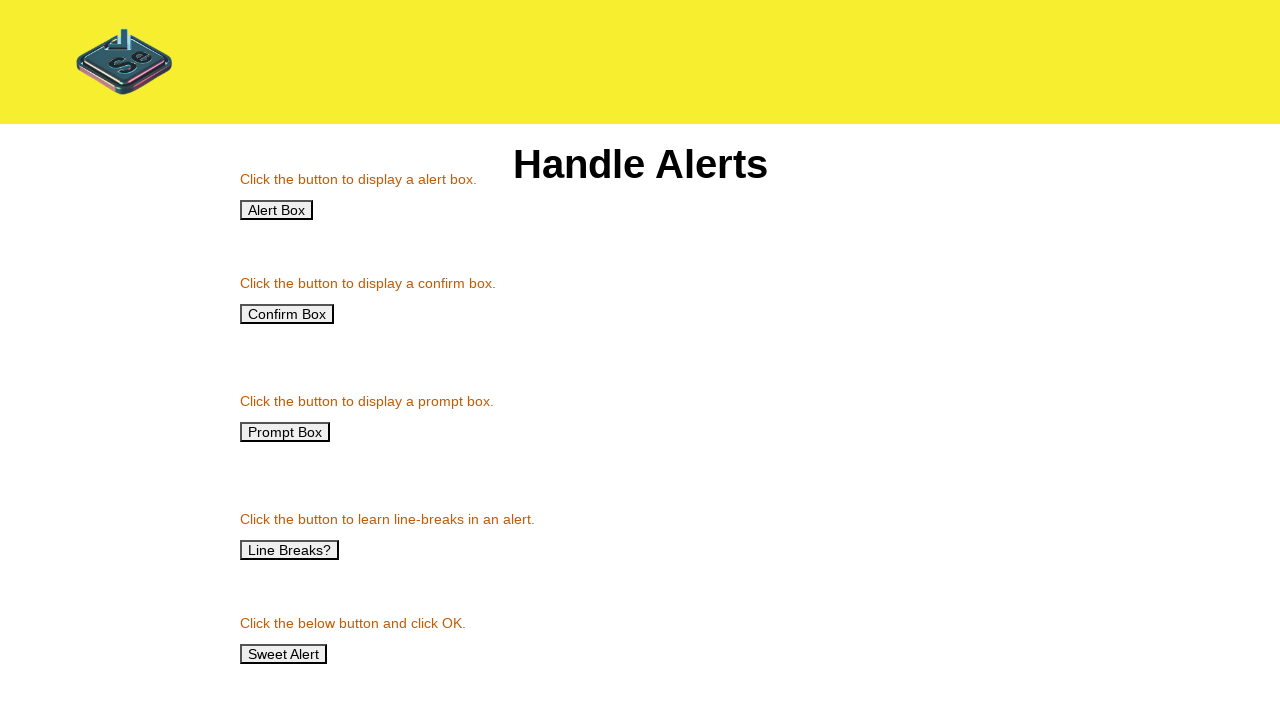

Set up dialog handler to accept alert
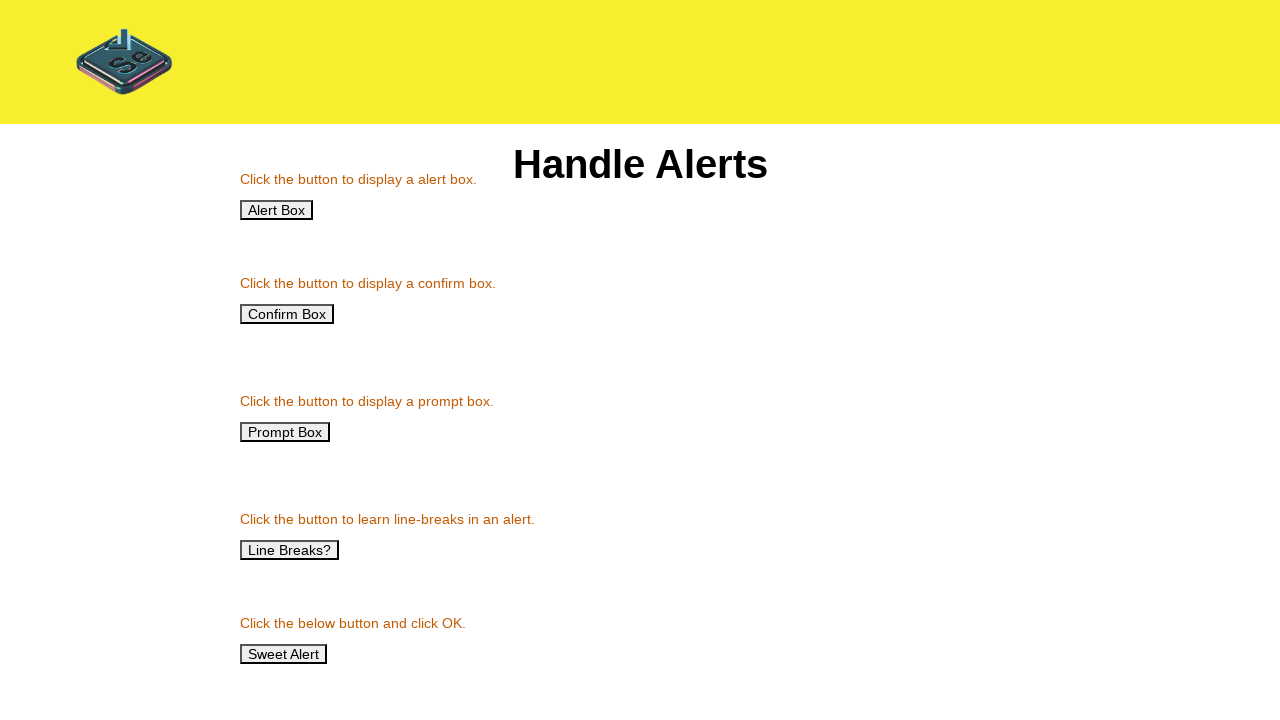

Waited for alert to be processed
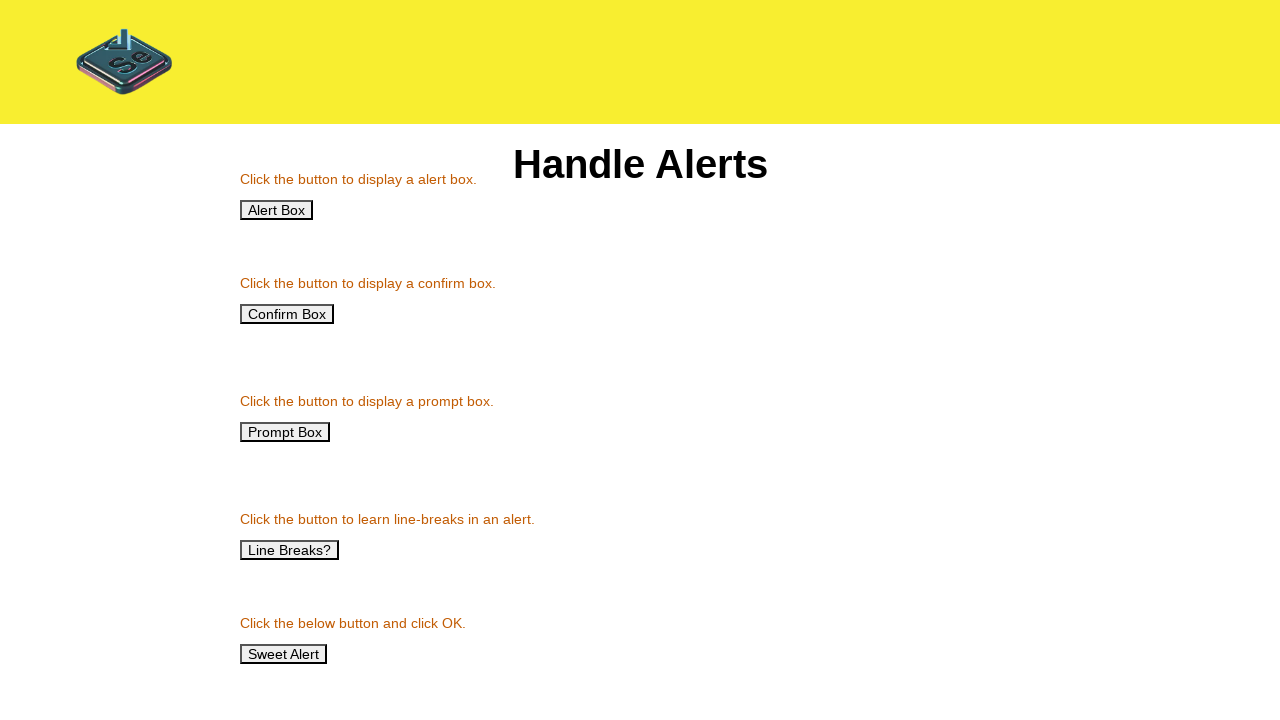

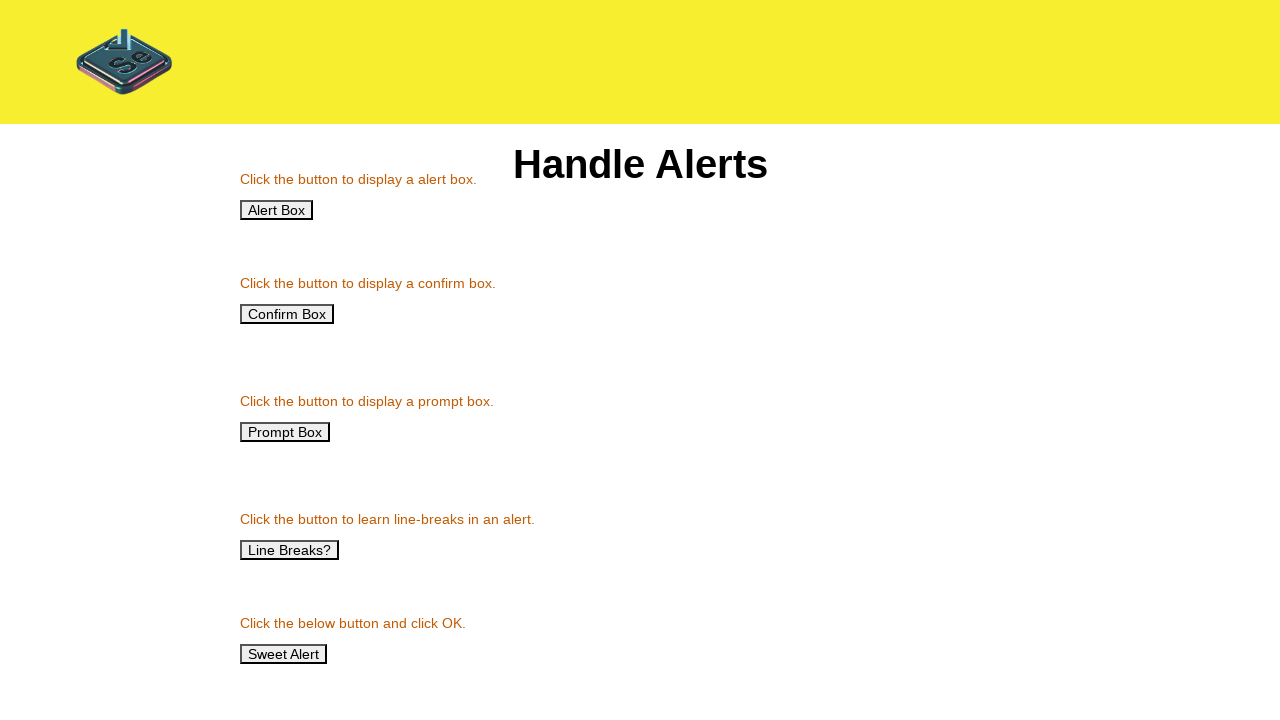